Tests calculator addition operation by entering two numbers and selecting add operation

Starting URL: https://testsheepnz.github.io/BasicCalculator.html

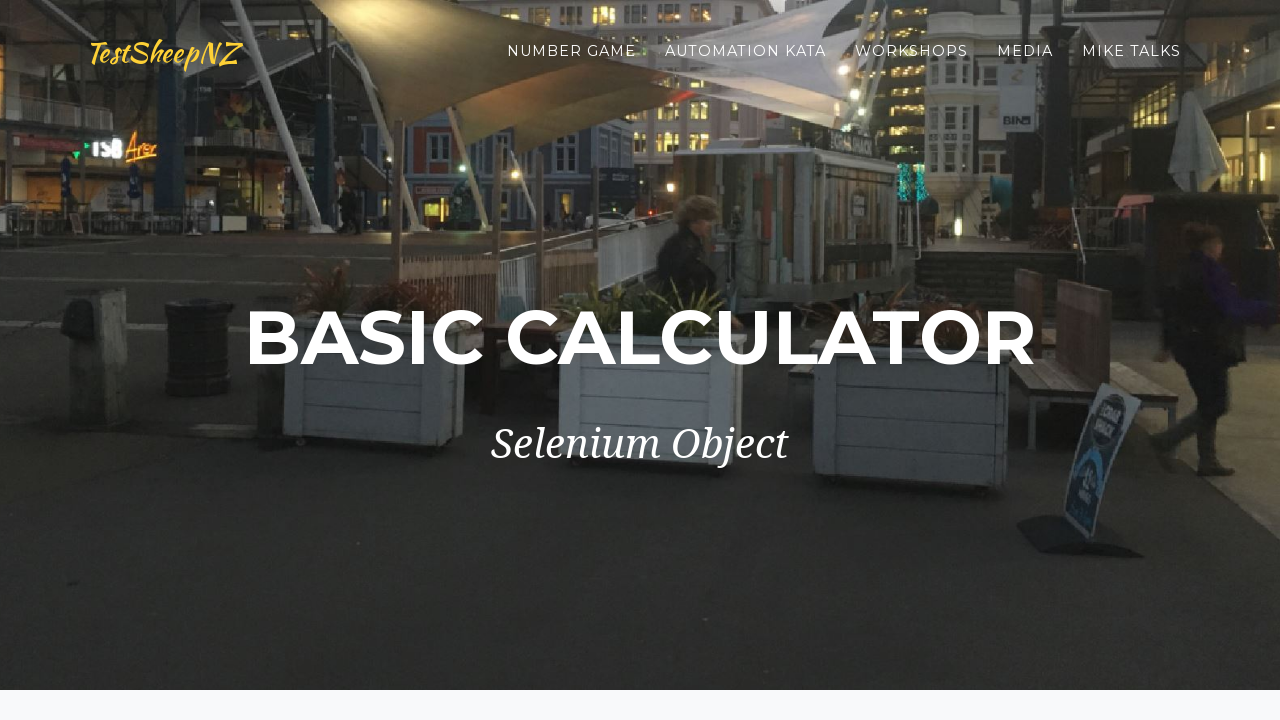

Cleared first number field on #number1Field
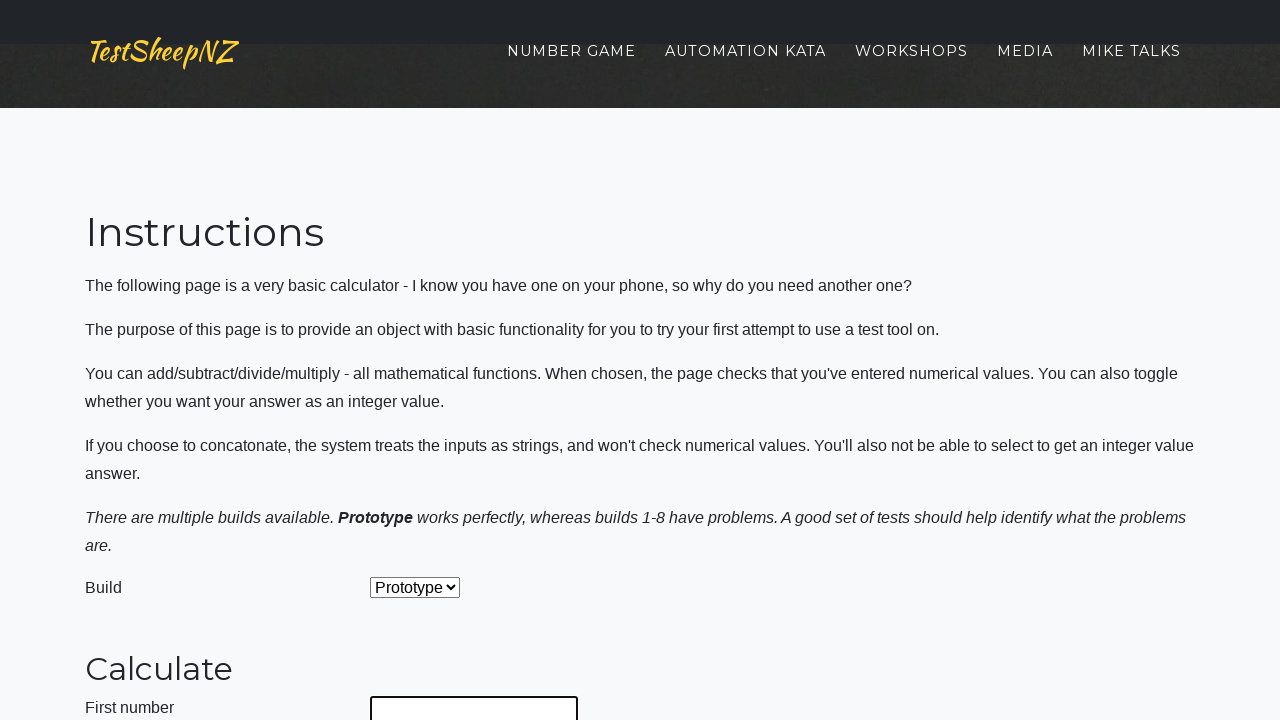

Filled first number field with '10' on #number1Field
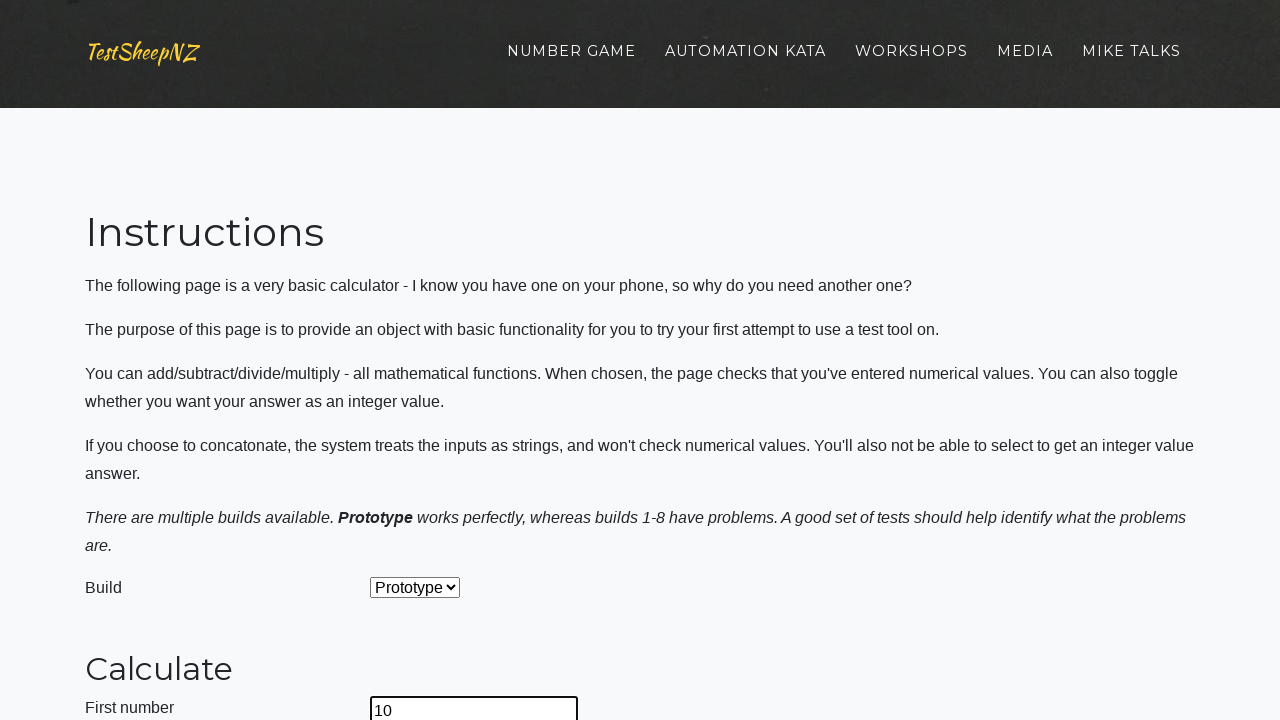

Cleared second number field on #number2Field
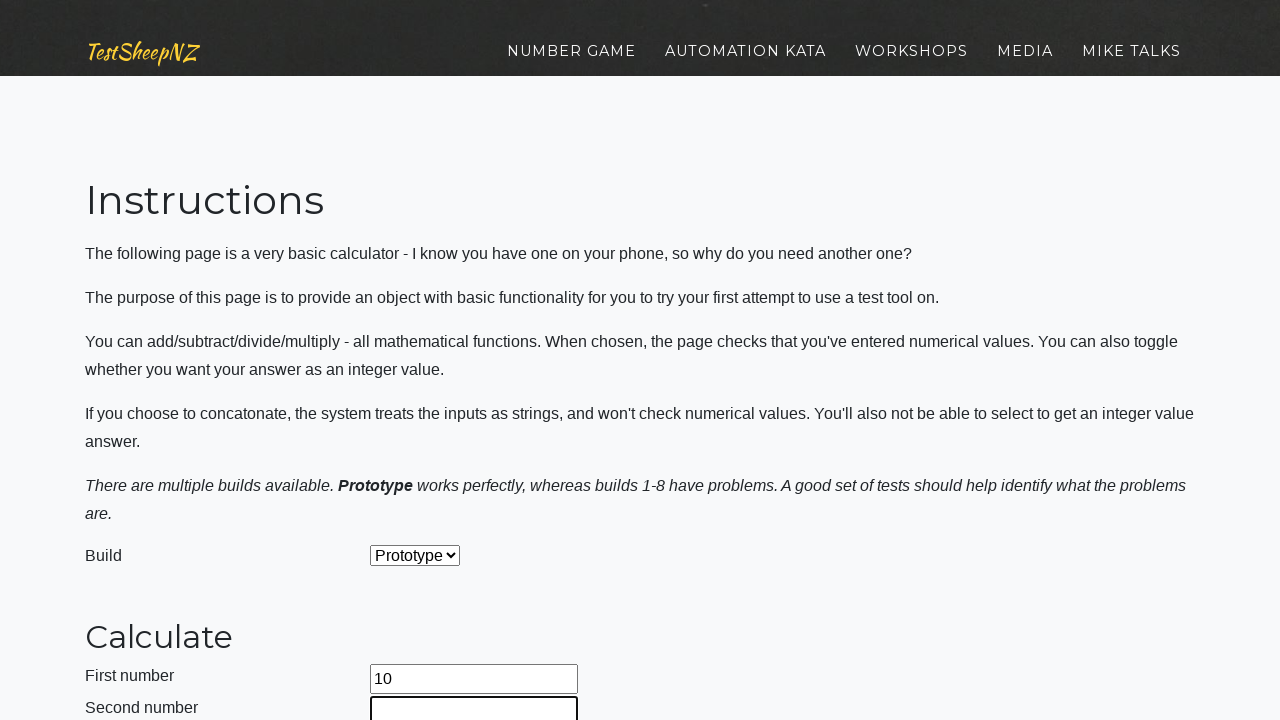

Filled second number field with '5' on #number2Field
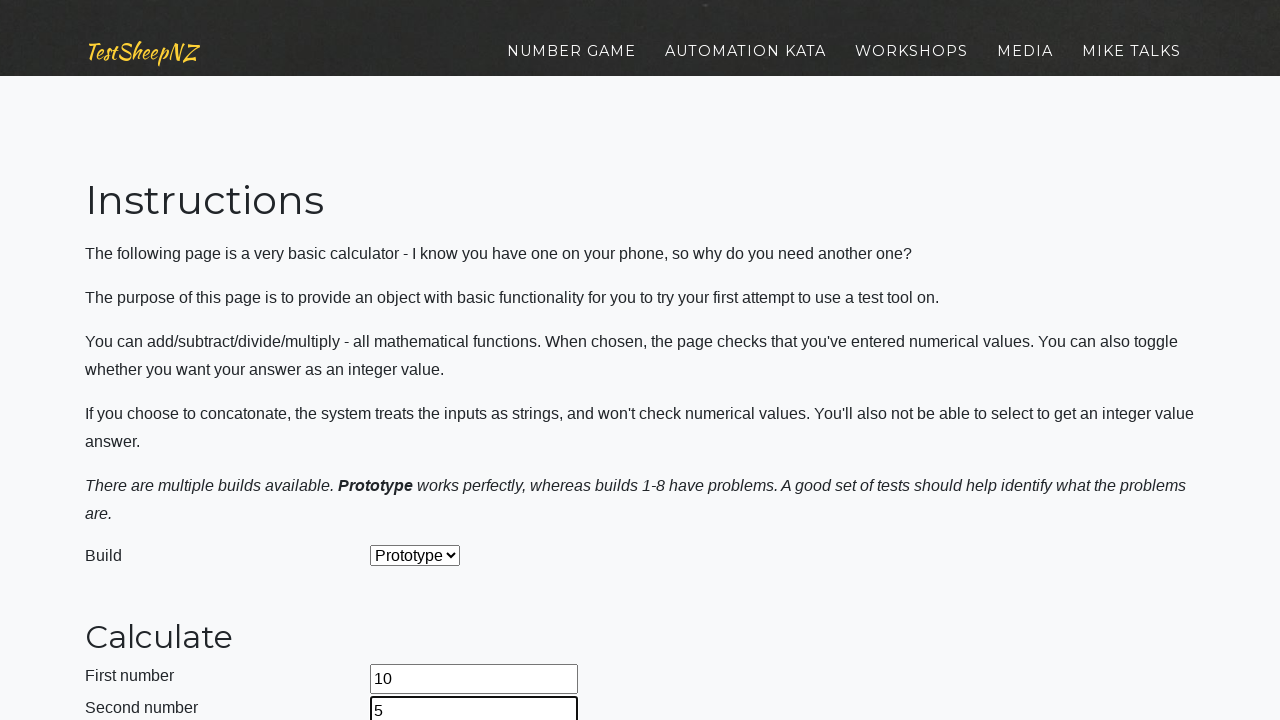

Selected addition operation from dropdown on select[name='selectOperation']
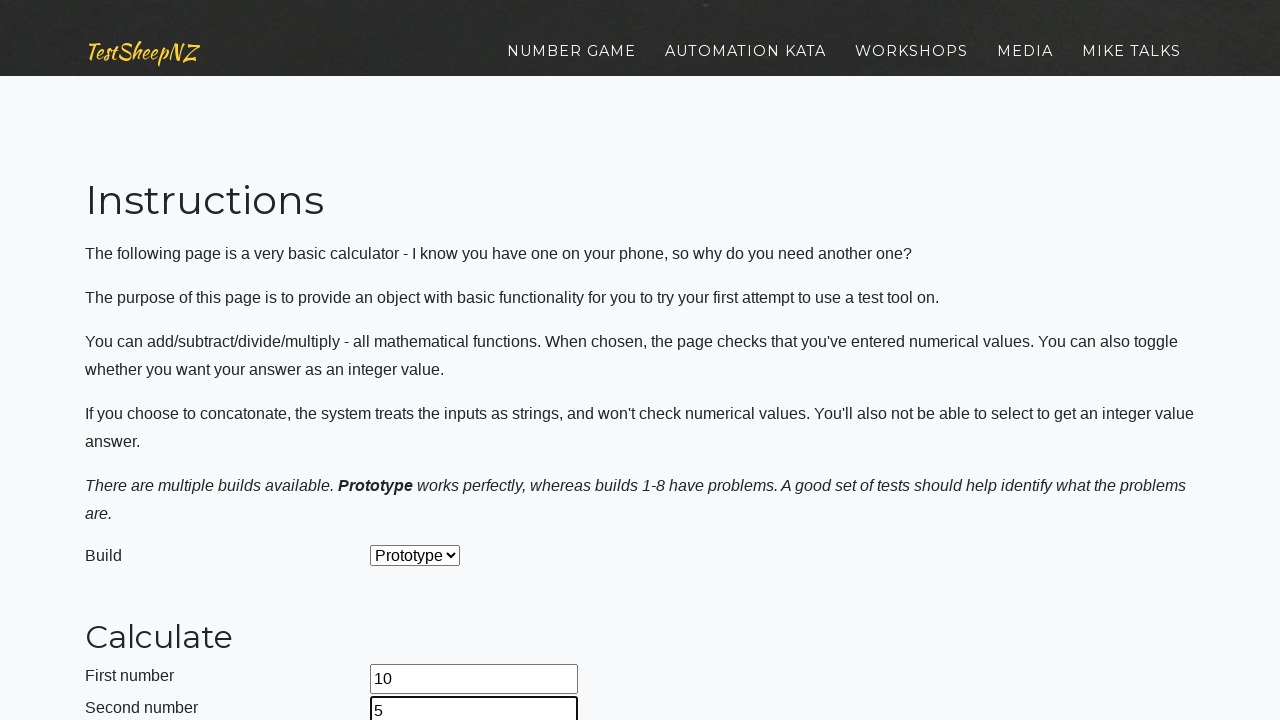

Clicked calculate button at (422, 361) on #calculateButton
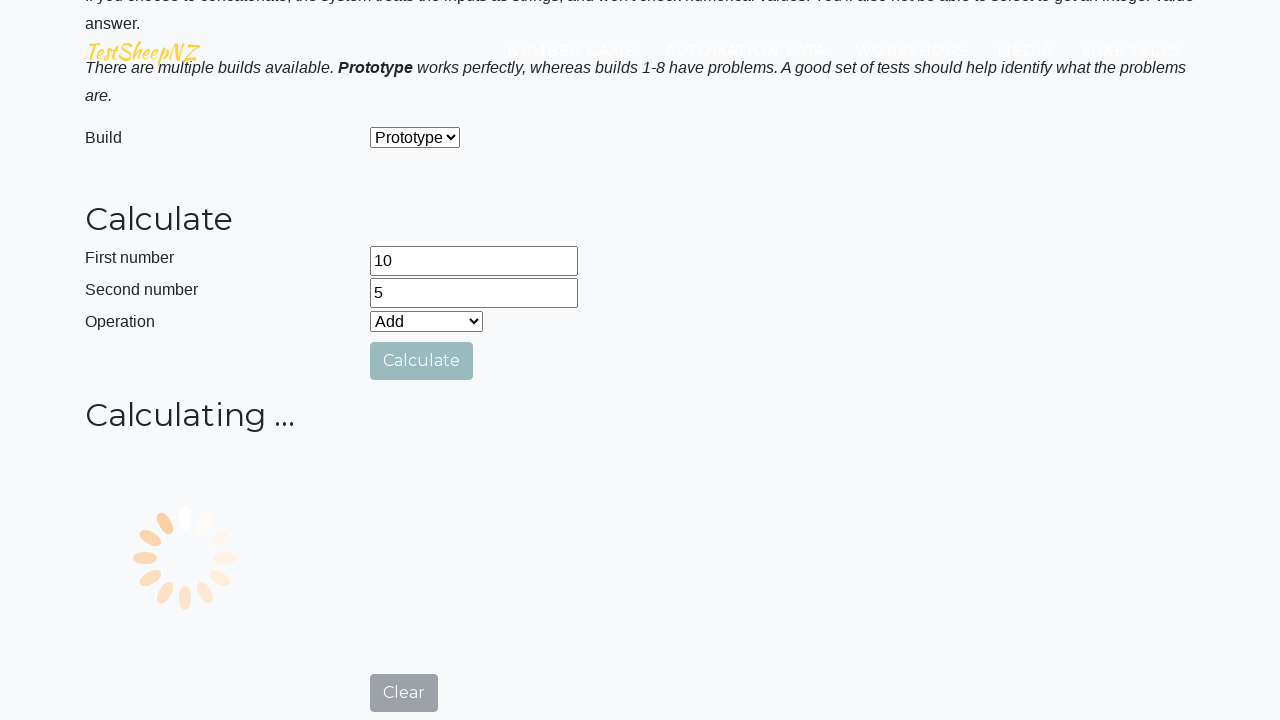

Result field loaded with answer
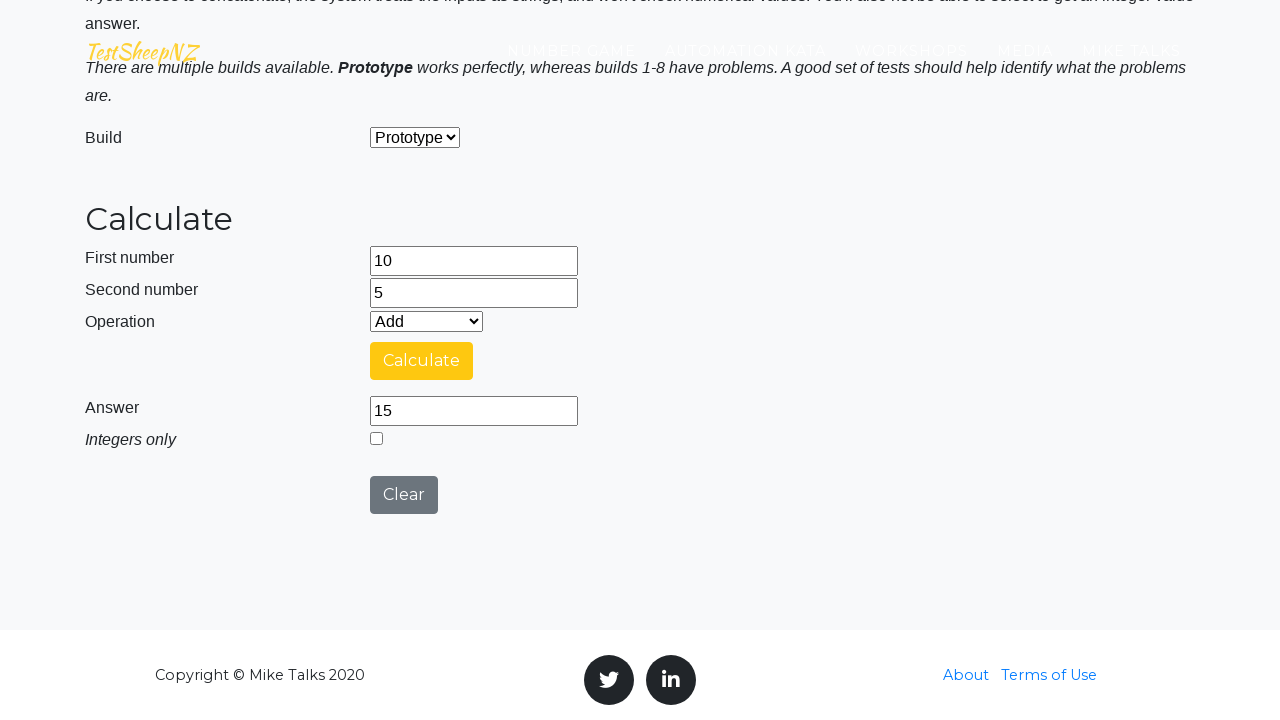

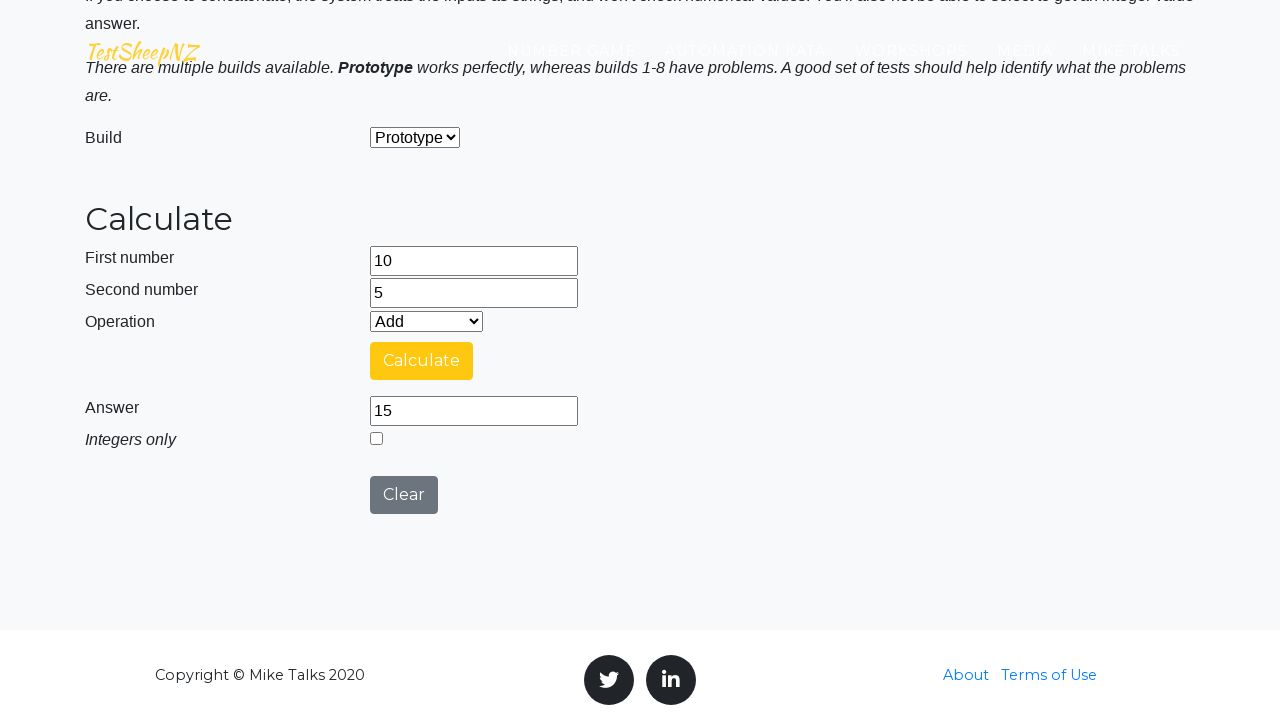